Tests alert handling functionality by interacting with a prompt alert, entering text, dismissing it, and verifying the result

Starting URL: https://www.leafground.com/alert.xhtml

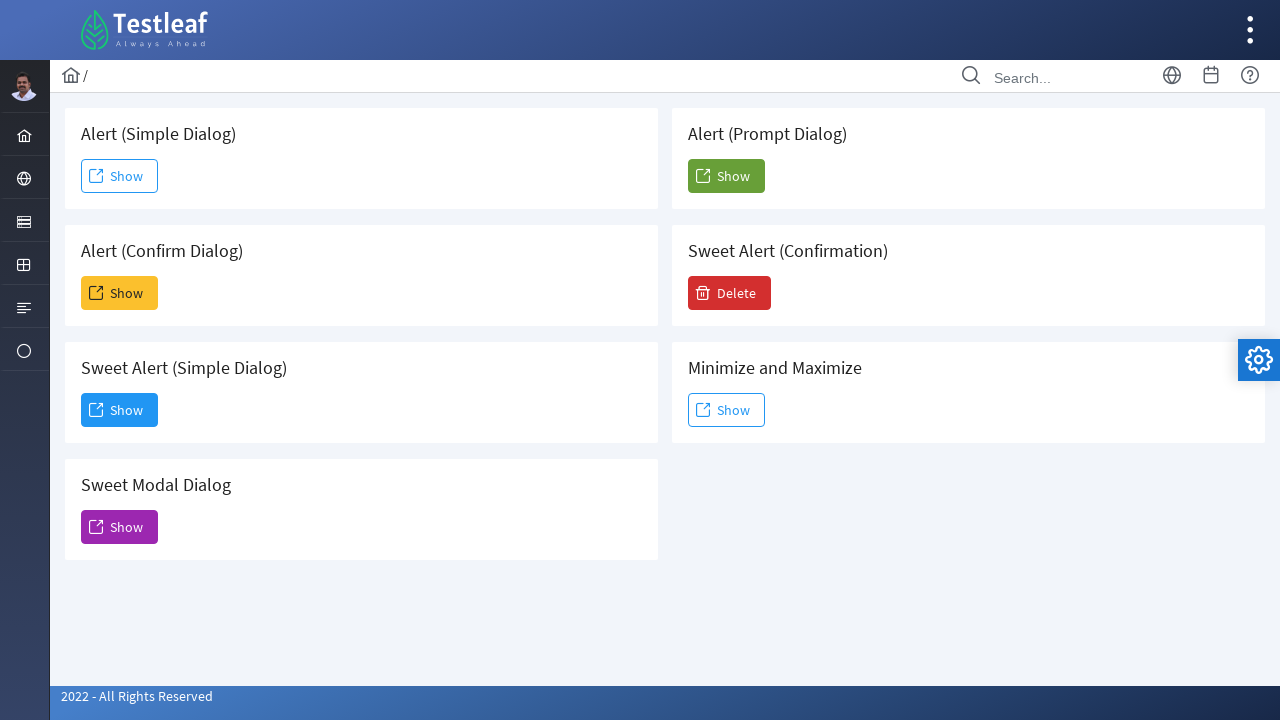

Clicked button to trigger prompt alert at (726, 176) on button#j_idt88\:j_idt104
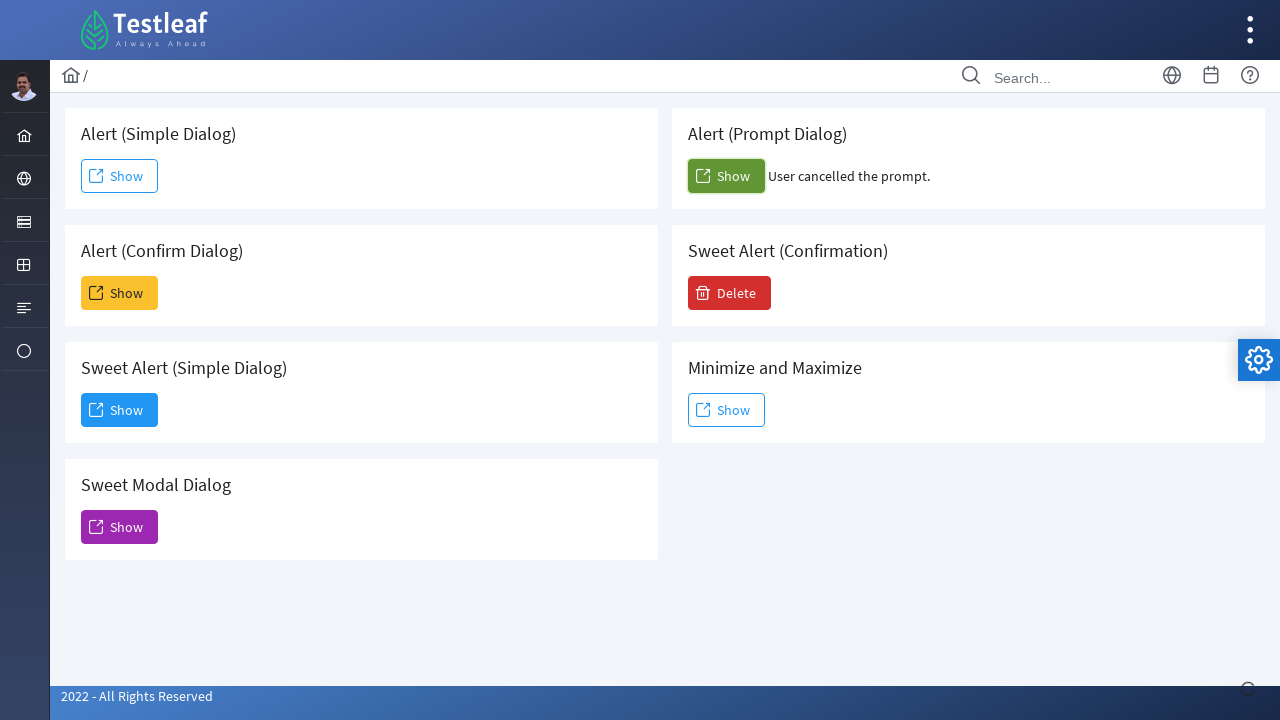

Set up initial dialog handler to dismiss
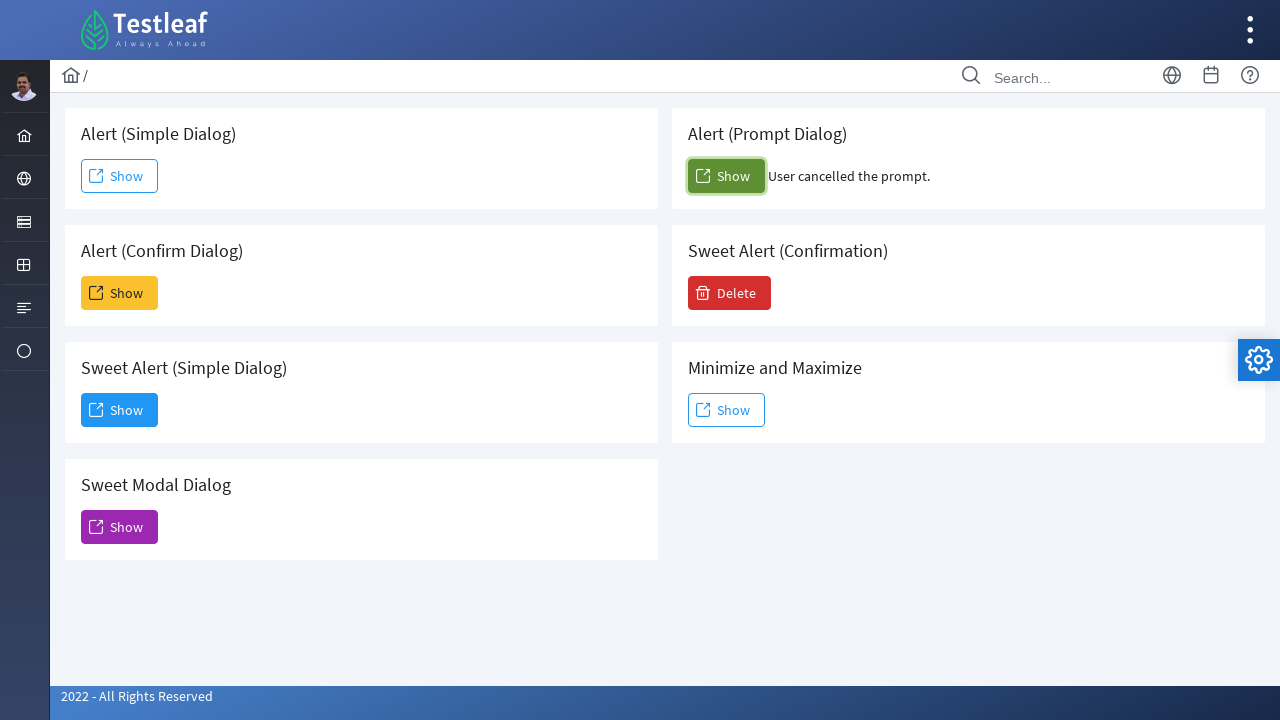

Registered dialog handler to accept with text 'test'
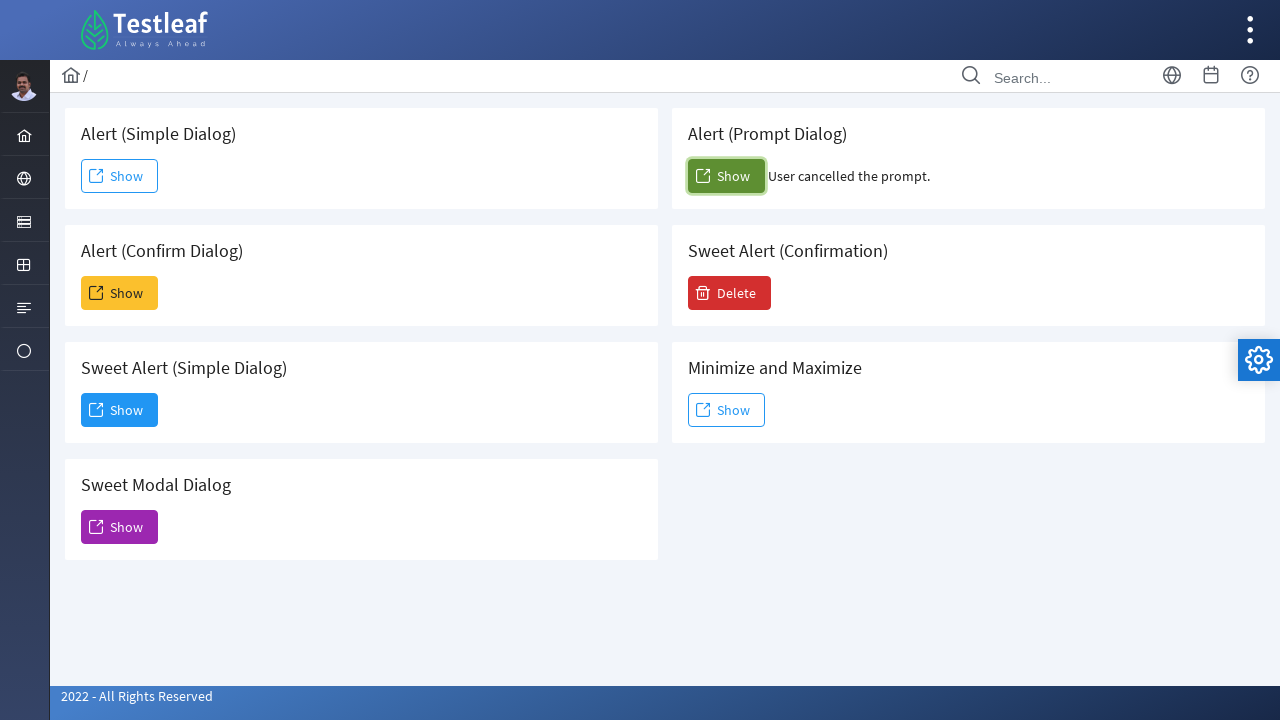

Re-clicked button to trigger alert with handler in place at (726, 176) on button#j_idt88\:j_idt104
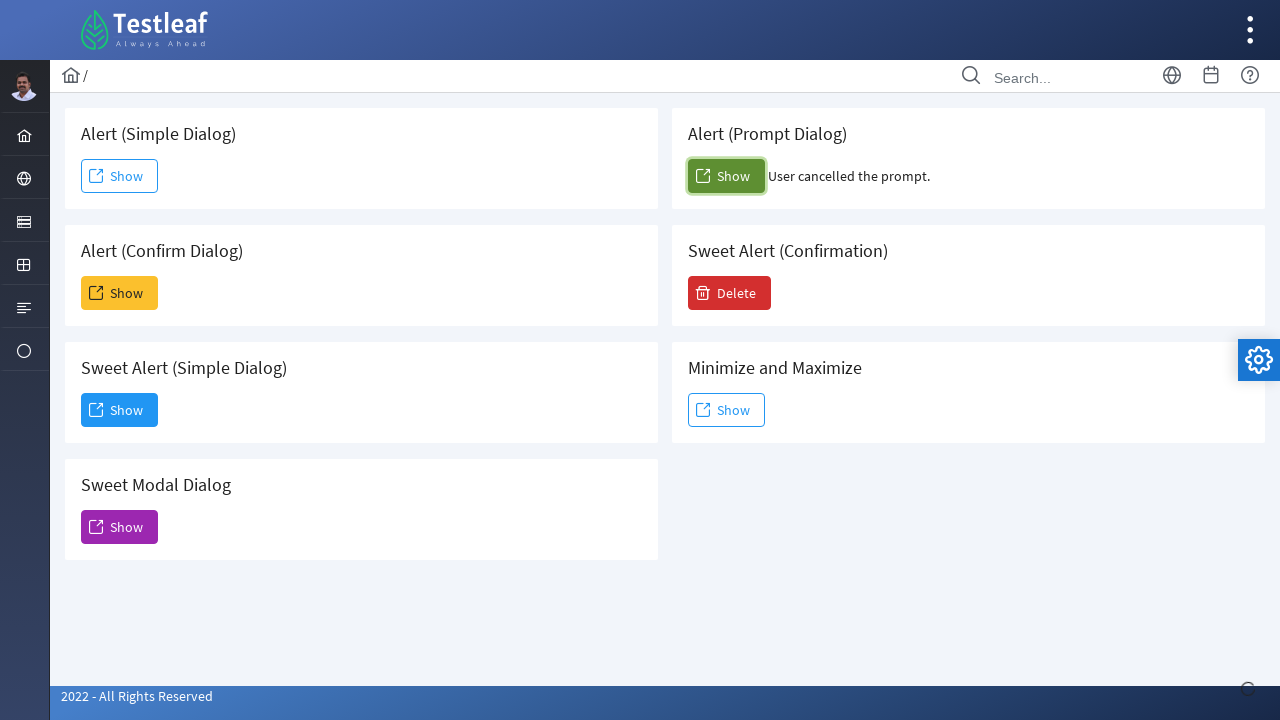

Retrieved result text: User cancelled the prompt.
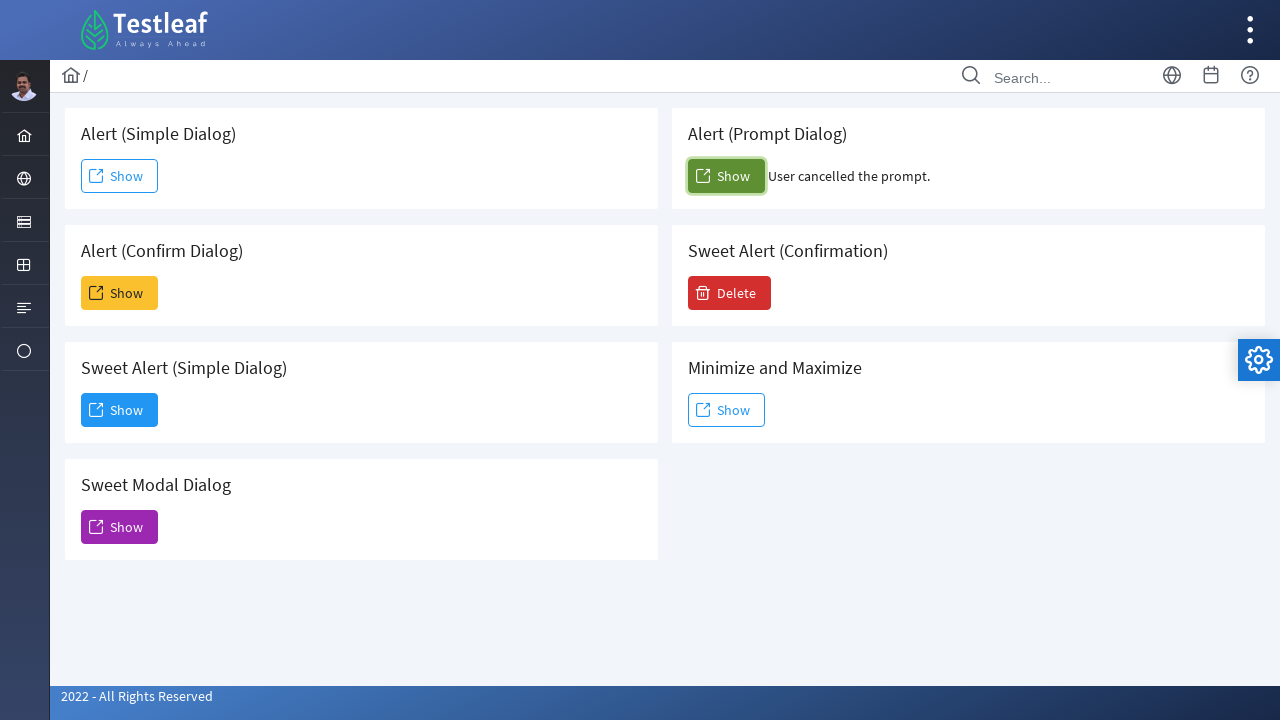

Printed result text to console
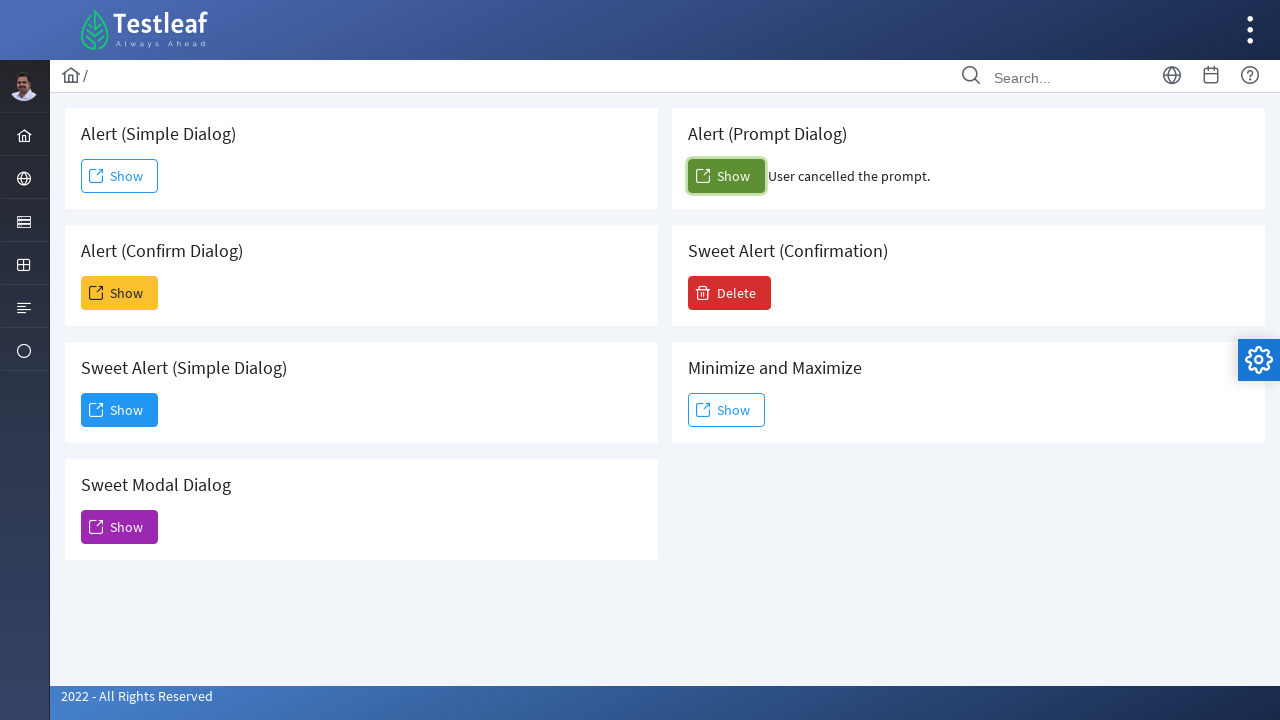

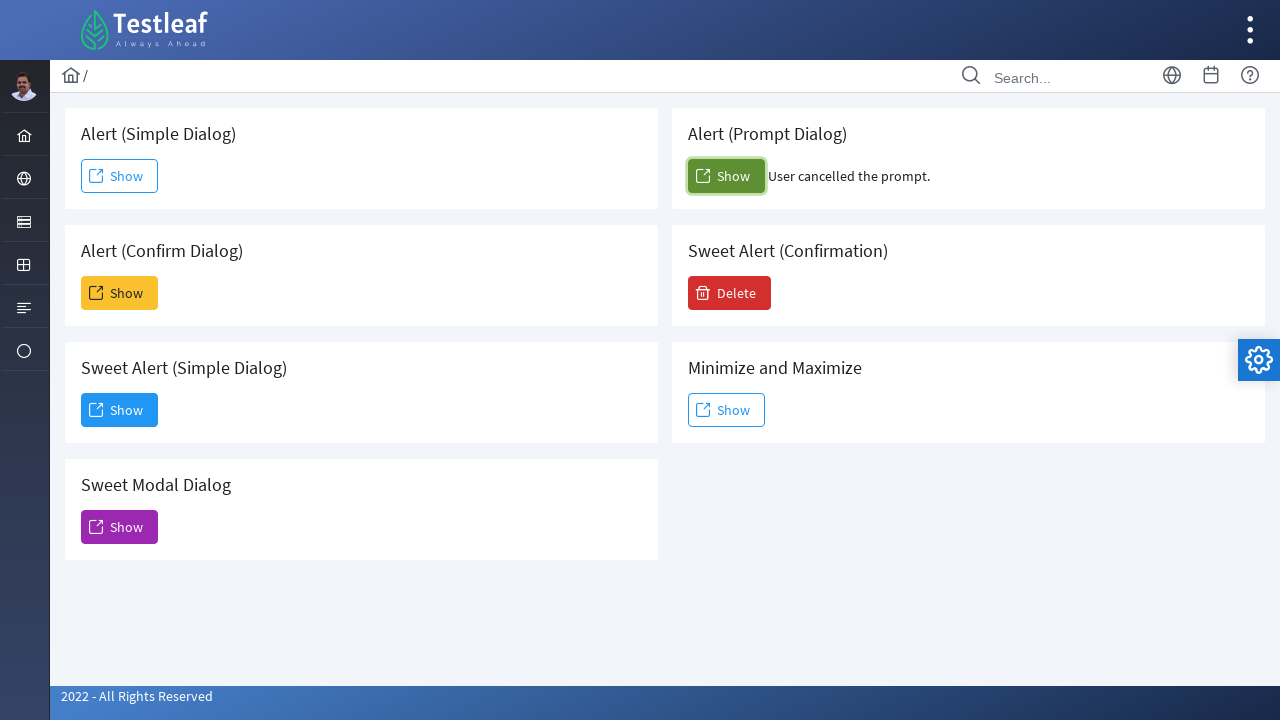